Tests the Create Trip button by clicking it and verifying navigation to the create trip page

Starting URL: https://deens-master.now.sh/

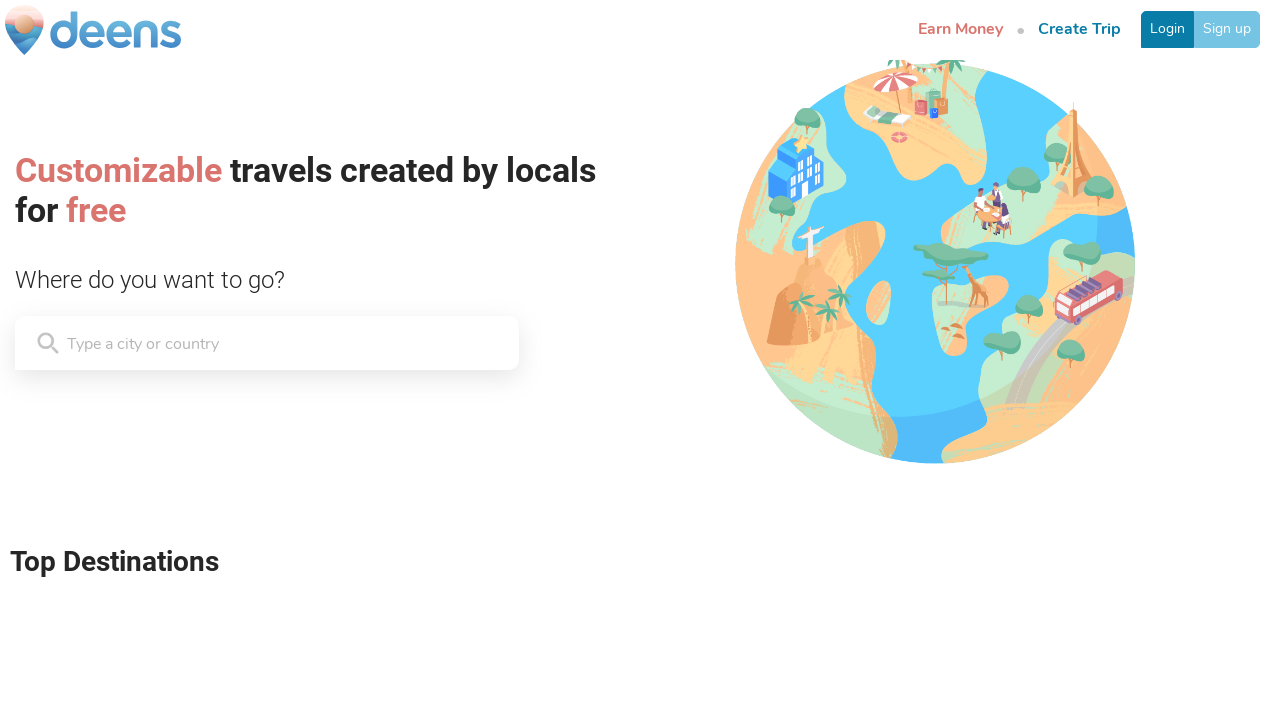

Clicked the Create Trip button at (1080, 30) on xpath=//*[@activeclassname='is-active'][2]
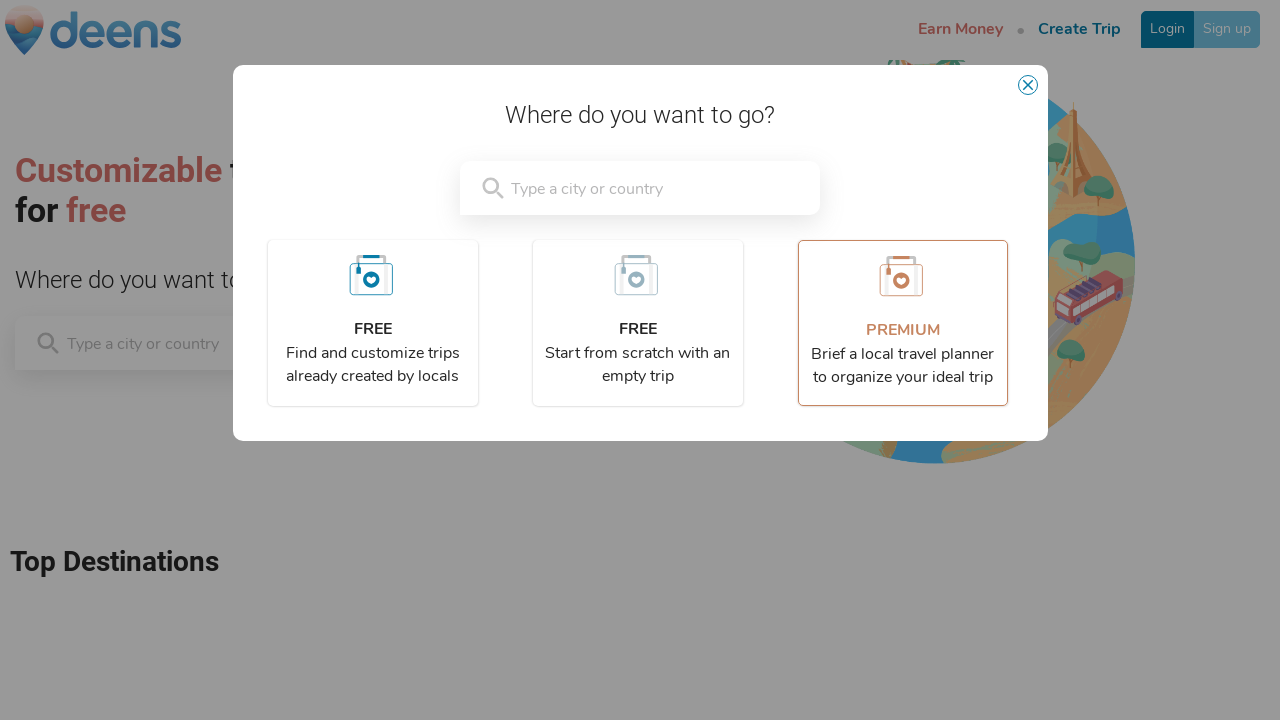

Waited for page to load and network to be idle after clicking Create Trip button
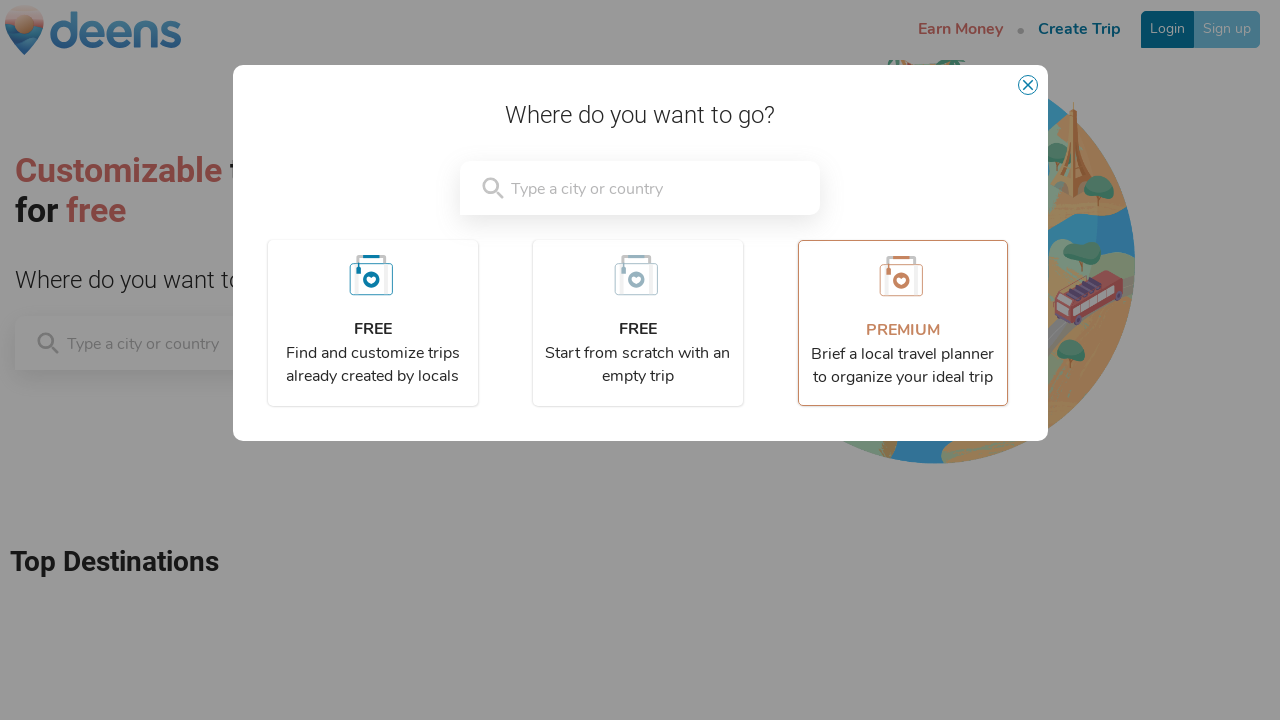

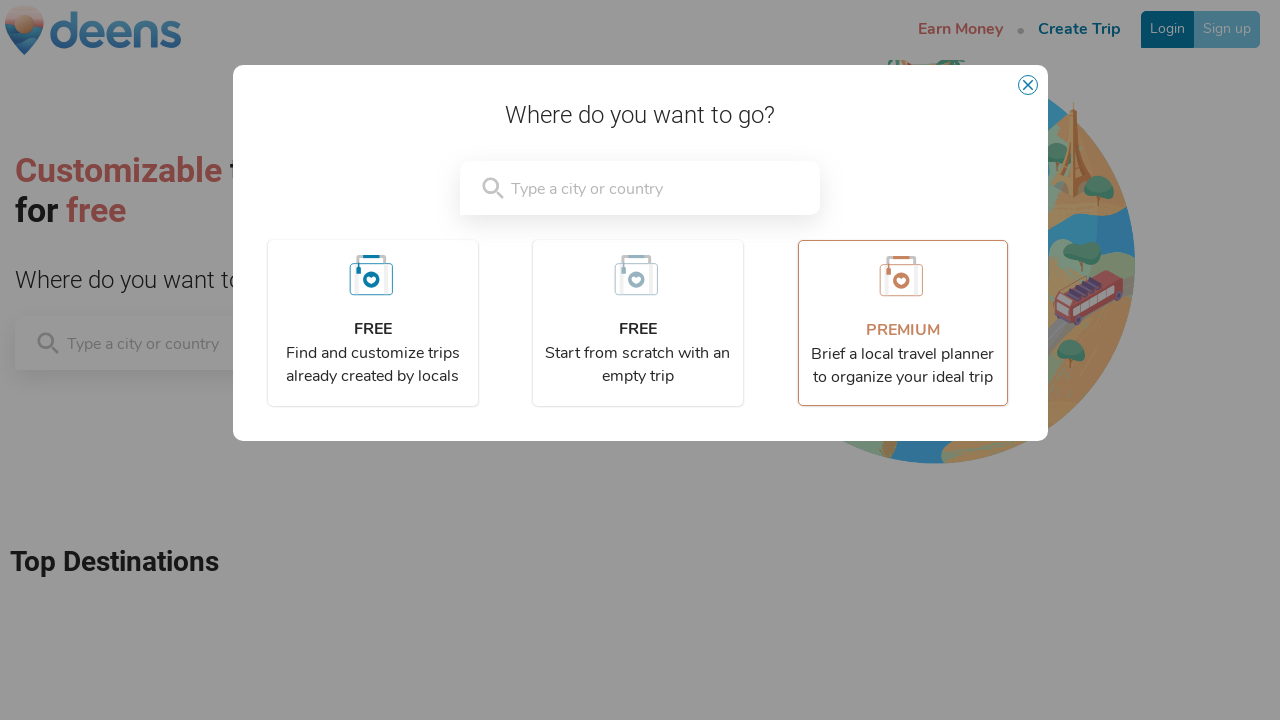